Tests the student registration form on DemoQA by filling in personal details (first name, last name, email, gender, mobile number), submitting the form, and verifying the submitted data appears in the result table.

Starting URL: https://demoqa.com/automation-practice-form

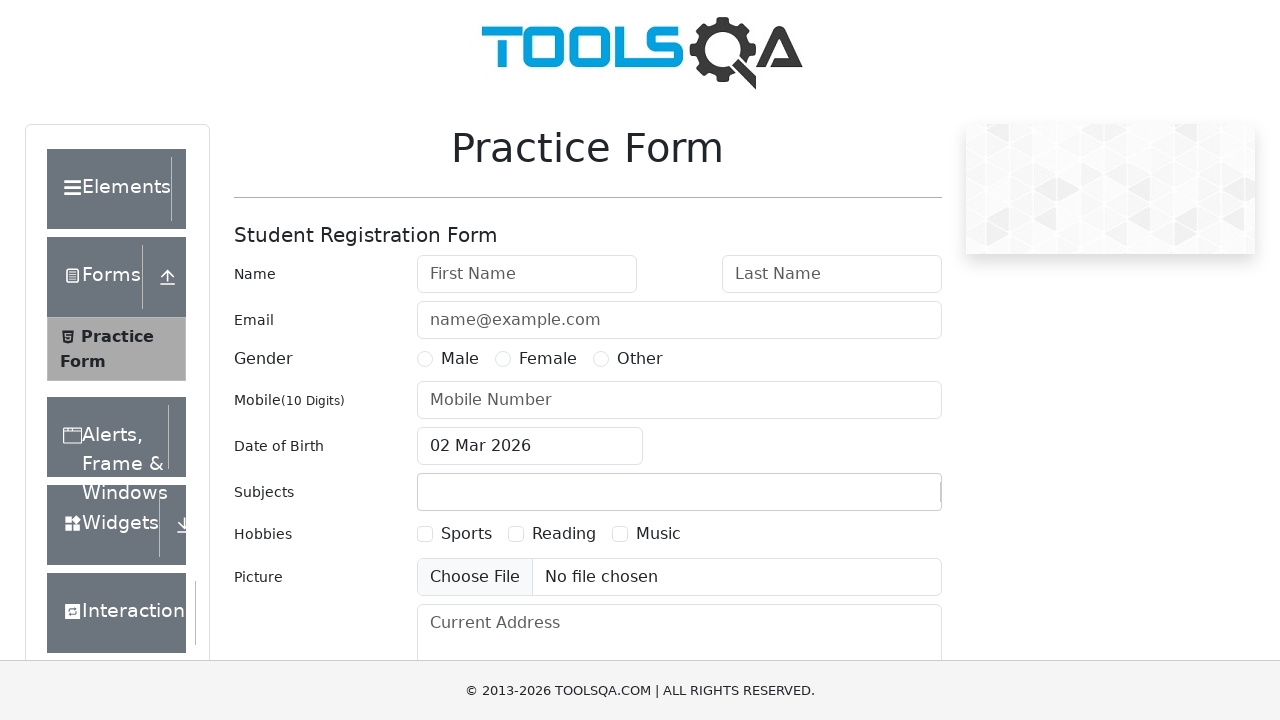

Filled first name field with 'Marcus' on #firstName
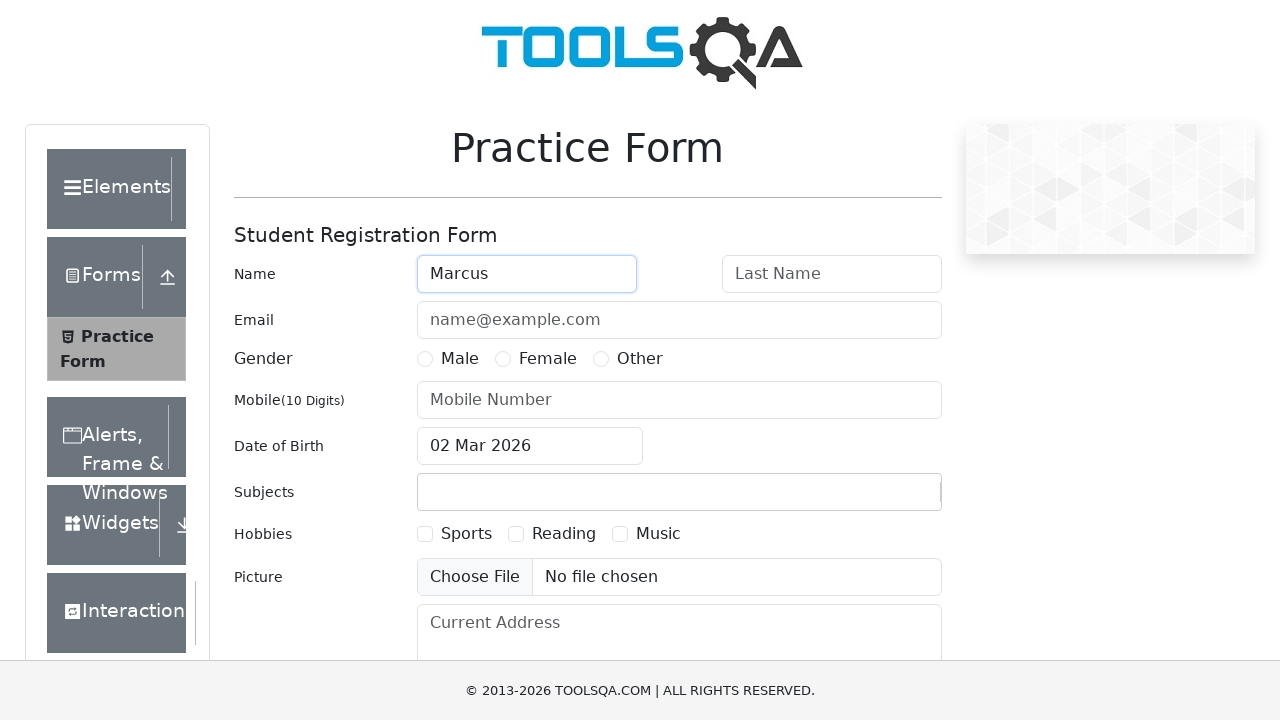

Filled last name field with 'Thompson' on #lastName
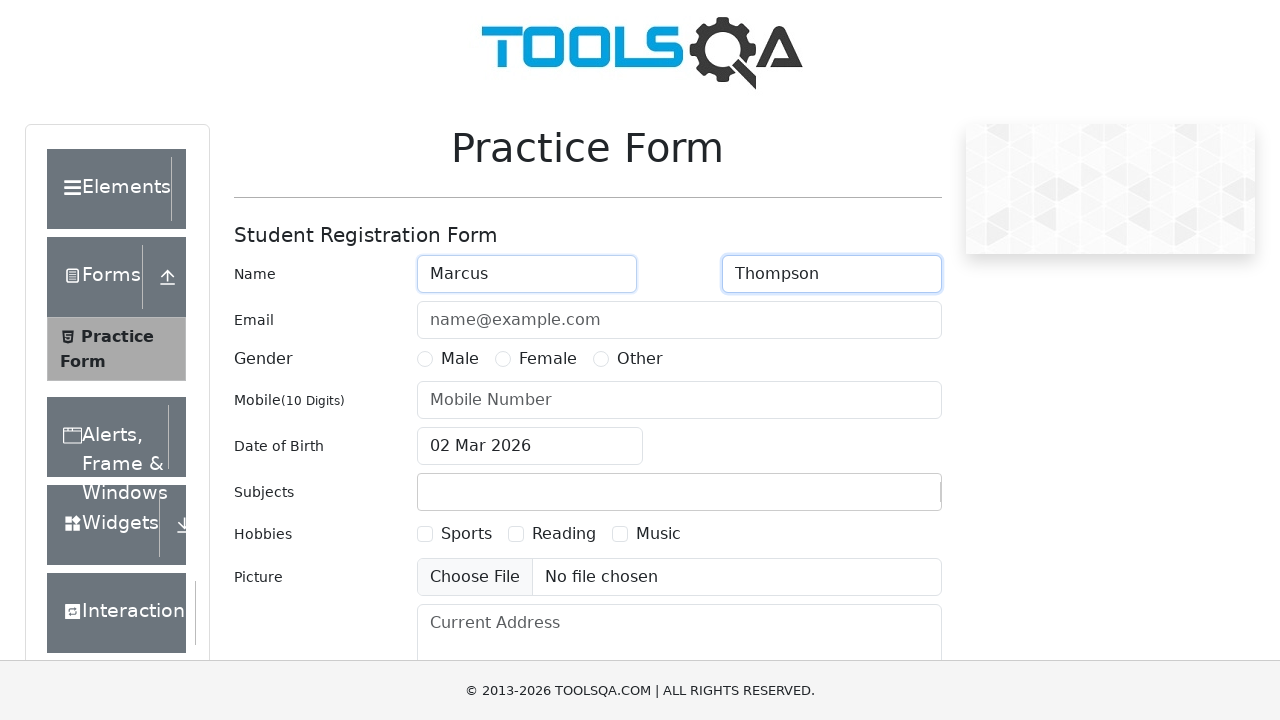

Filled email field with 'marcus.thompson@example.com' on #userEmail
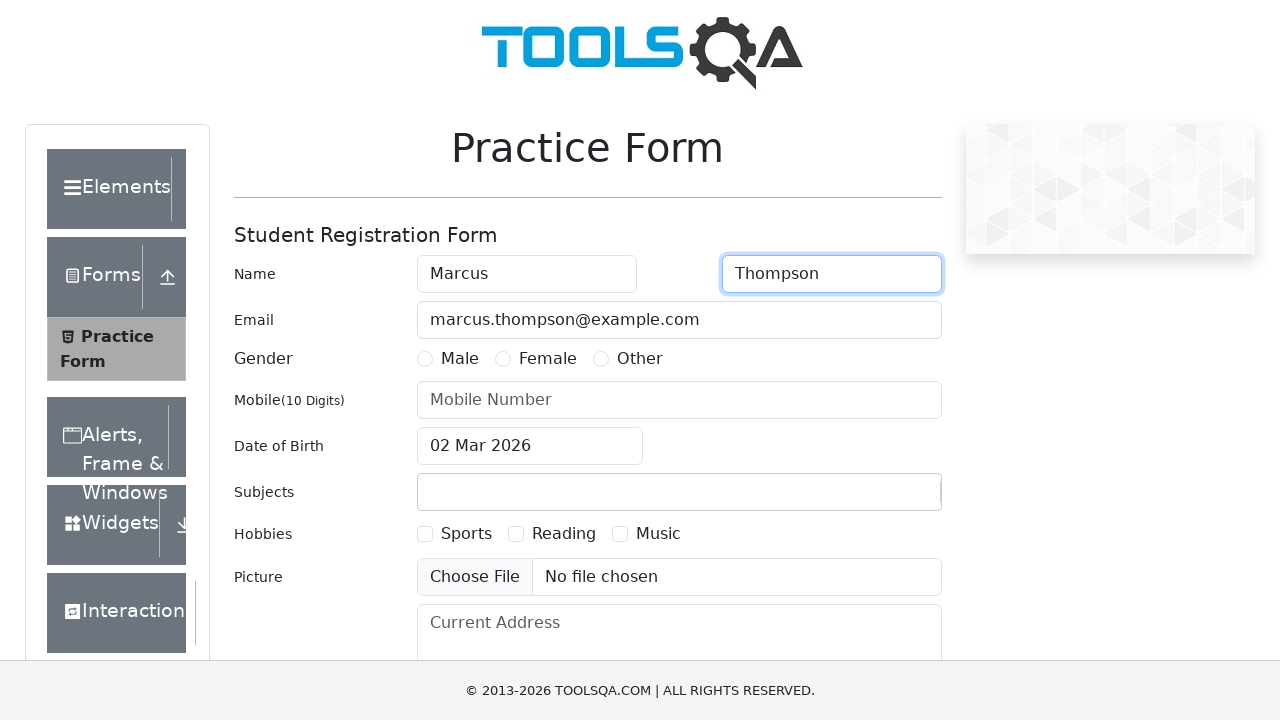

Selected Male gender option at (460, 359) on label[for="gender-radio-1"]
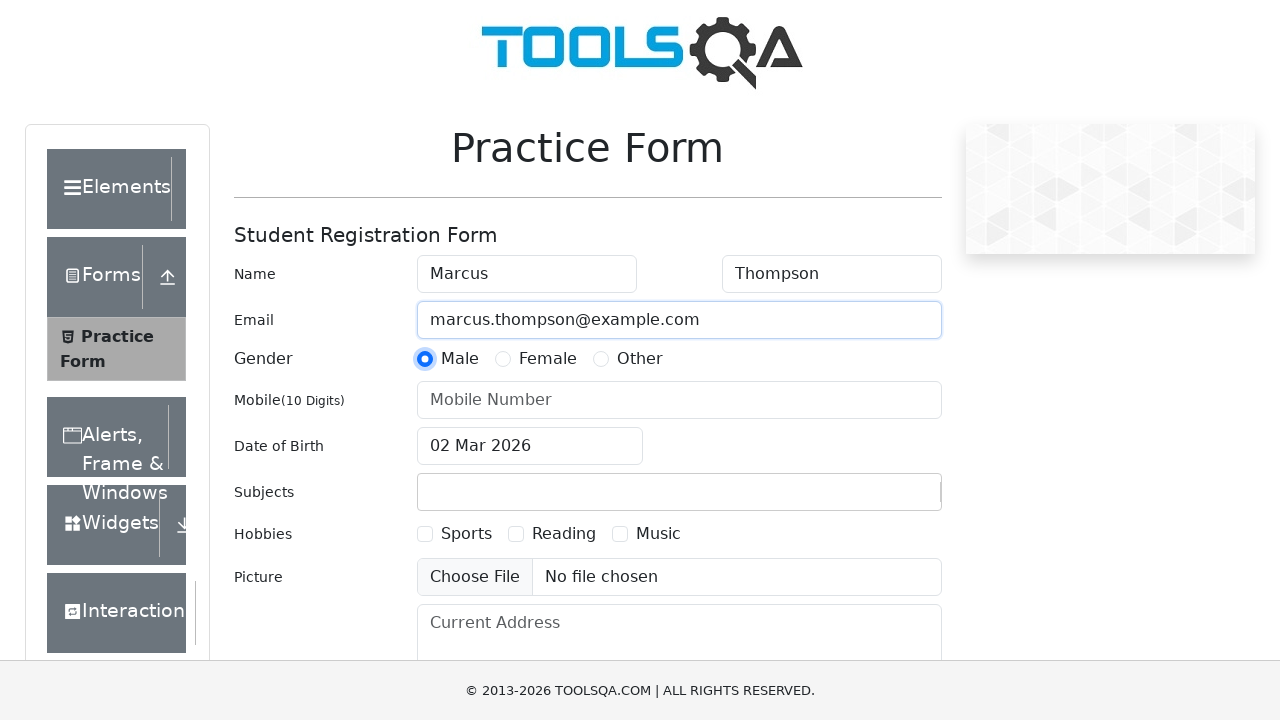

Filled mobile number field with '9876543210' on #userNumber
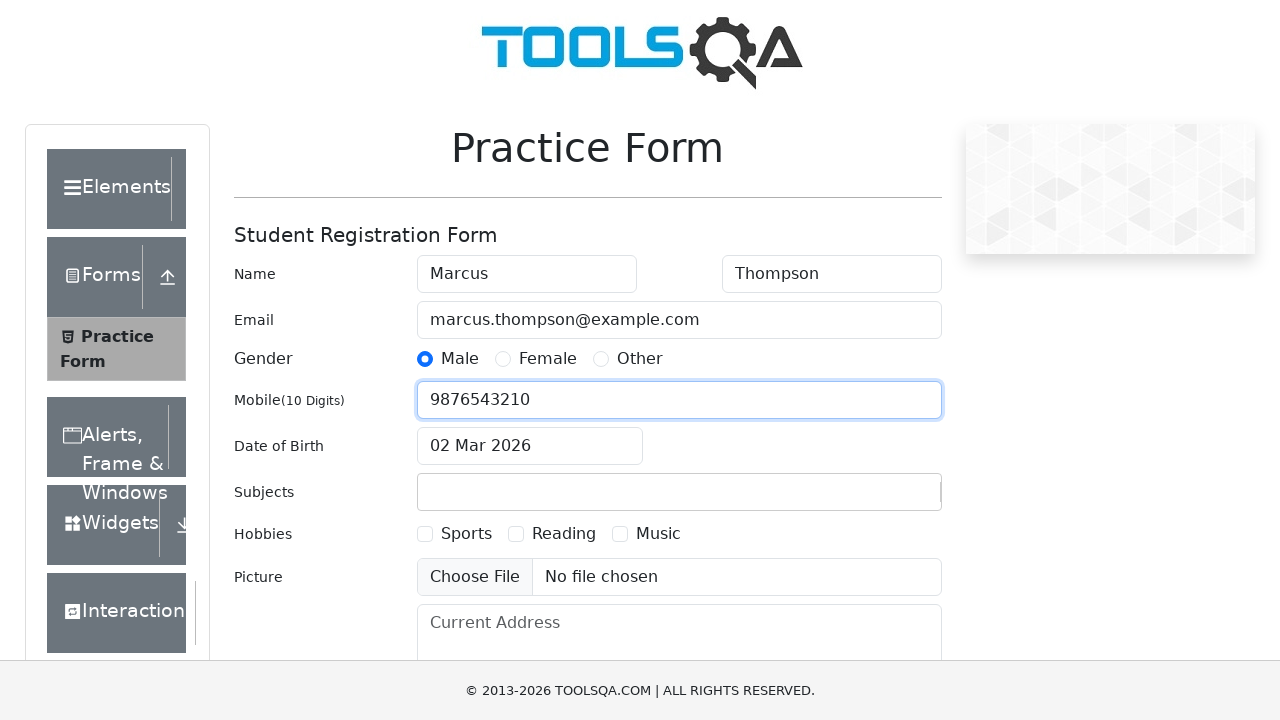

Clicked submit button to submit the form at (885, 499) on #submit
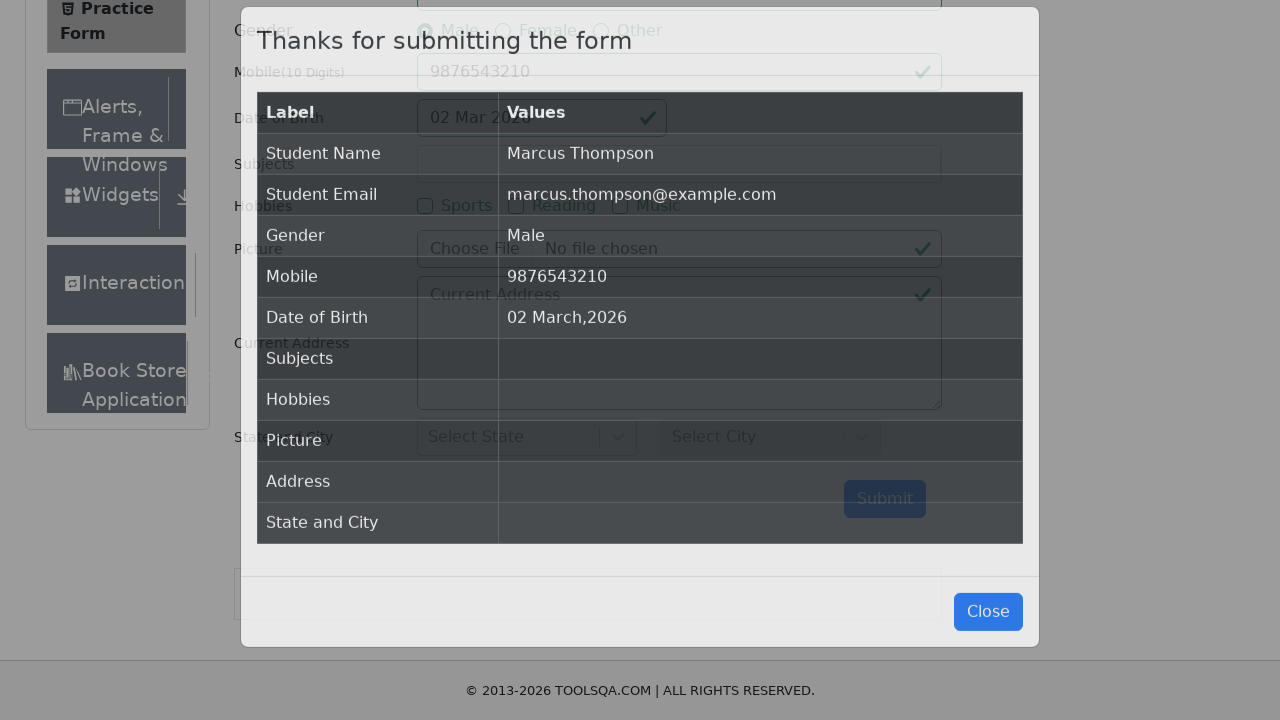

Result table appeared after form submission
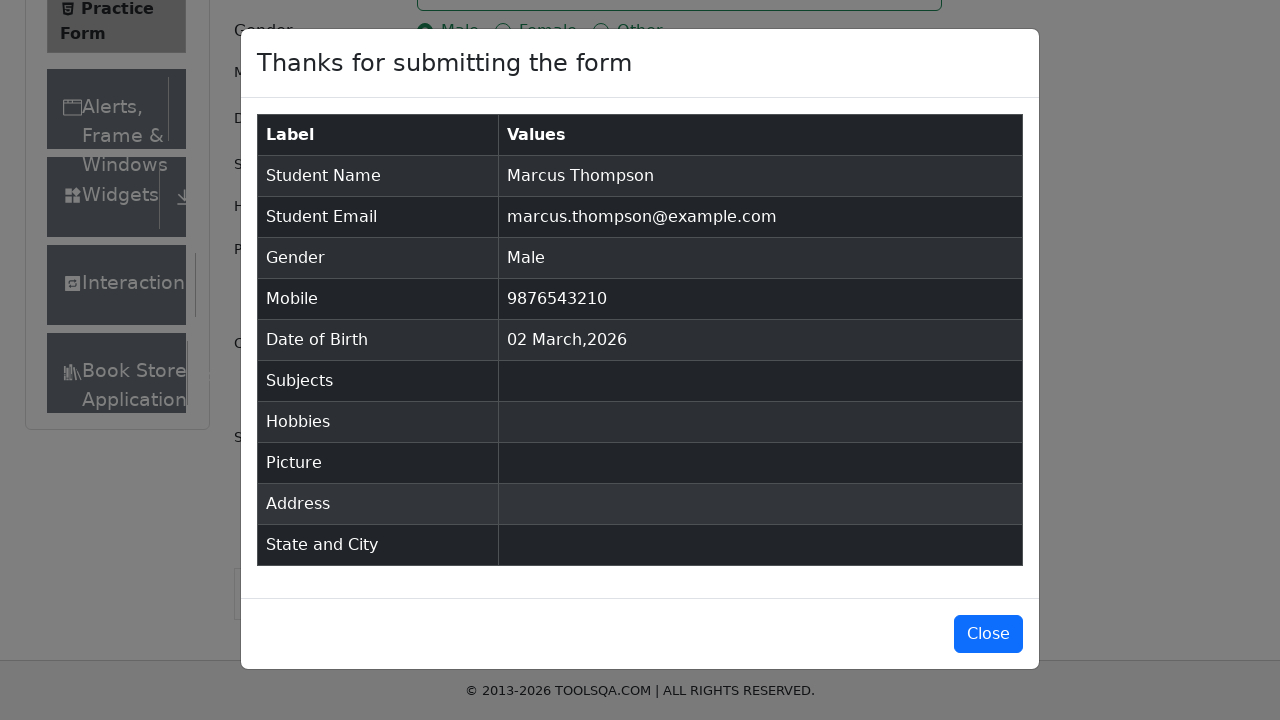

Verified first name 'Marcus' is displayed in results
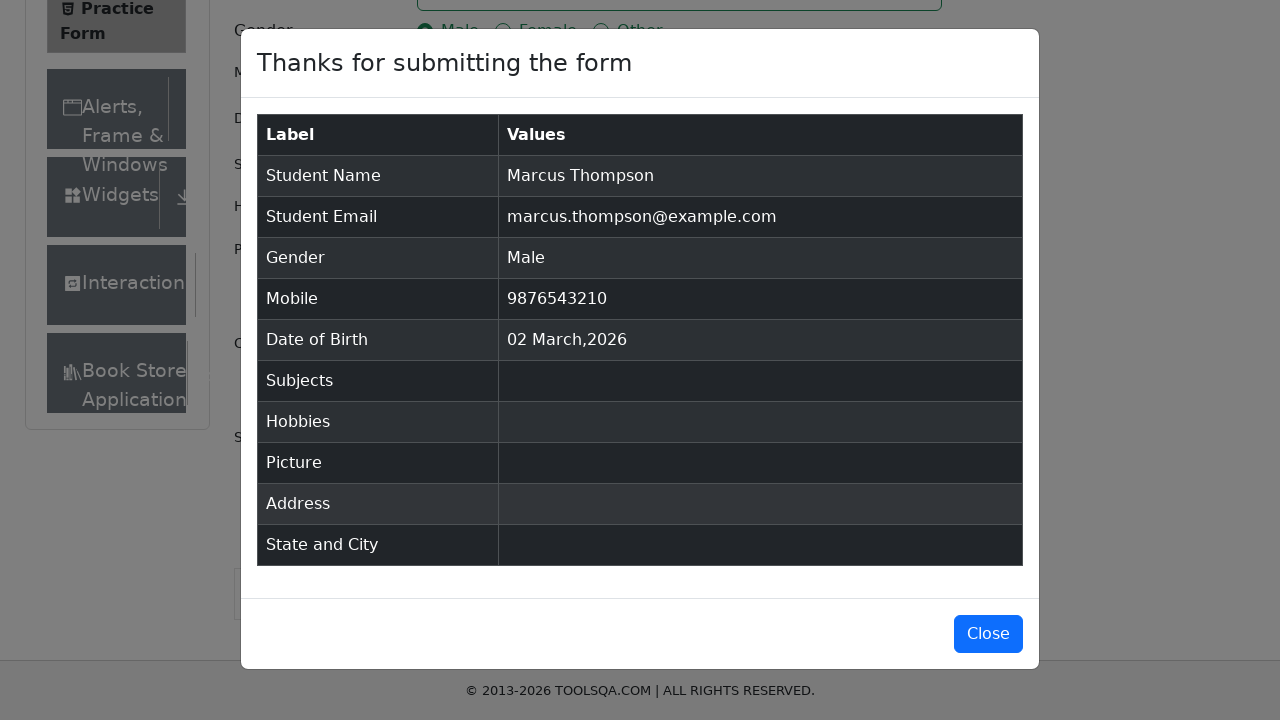

Verified last name 'Thompson' is displayed in results
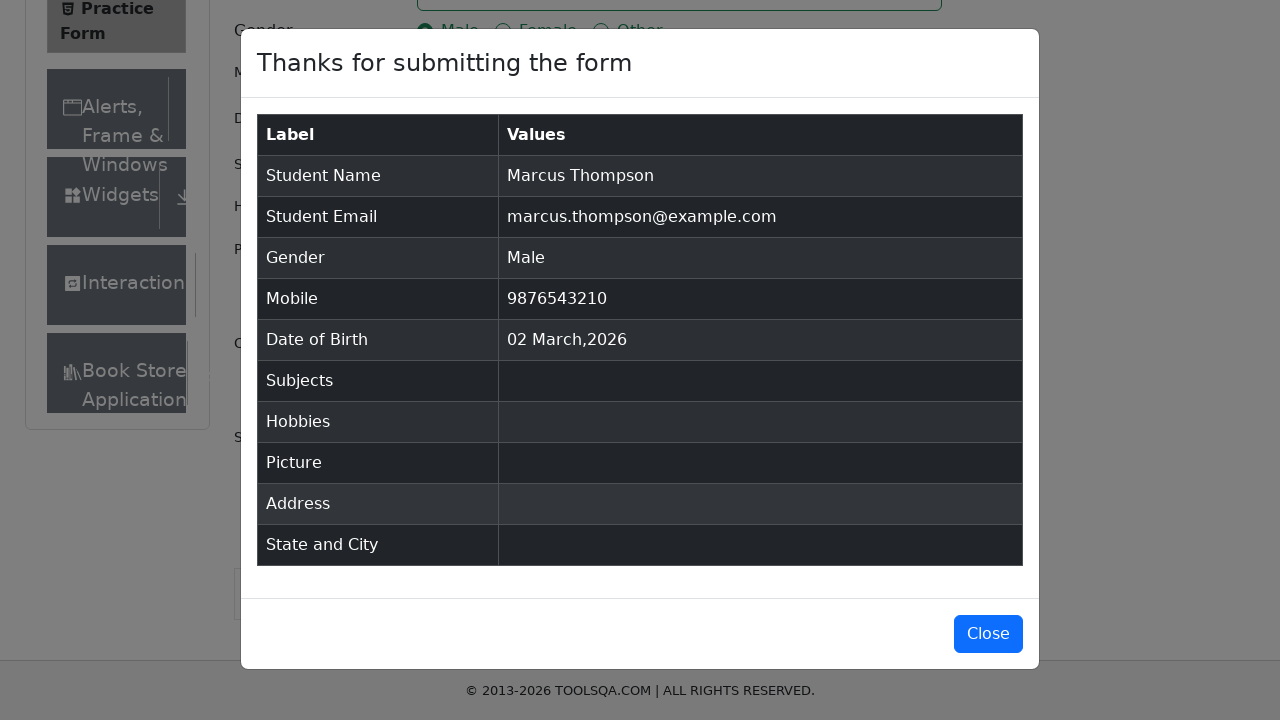

Verified email 'marcus.thompson@example.com' is displayed in results
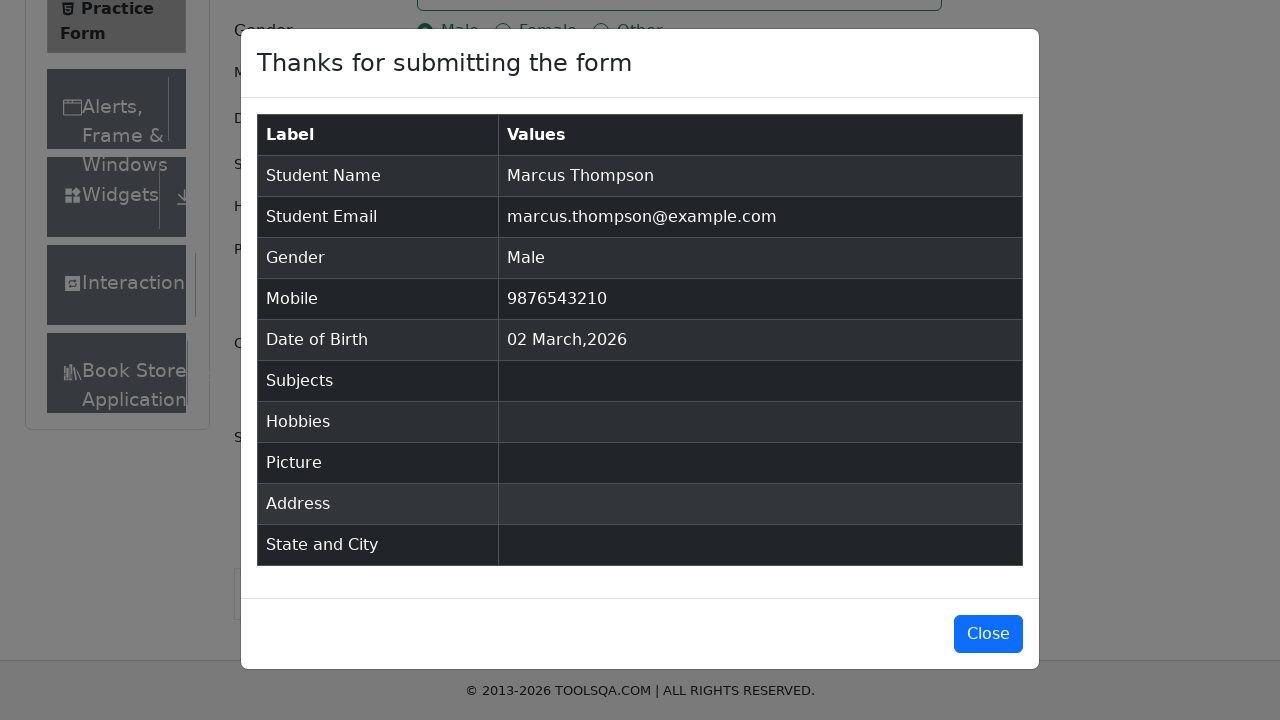

Verified gender 'Male' is displayed in results
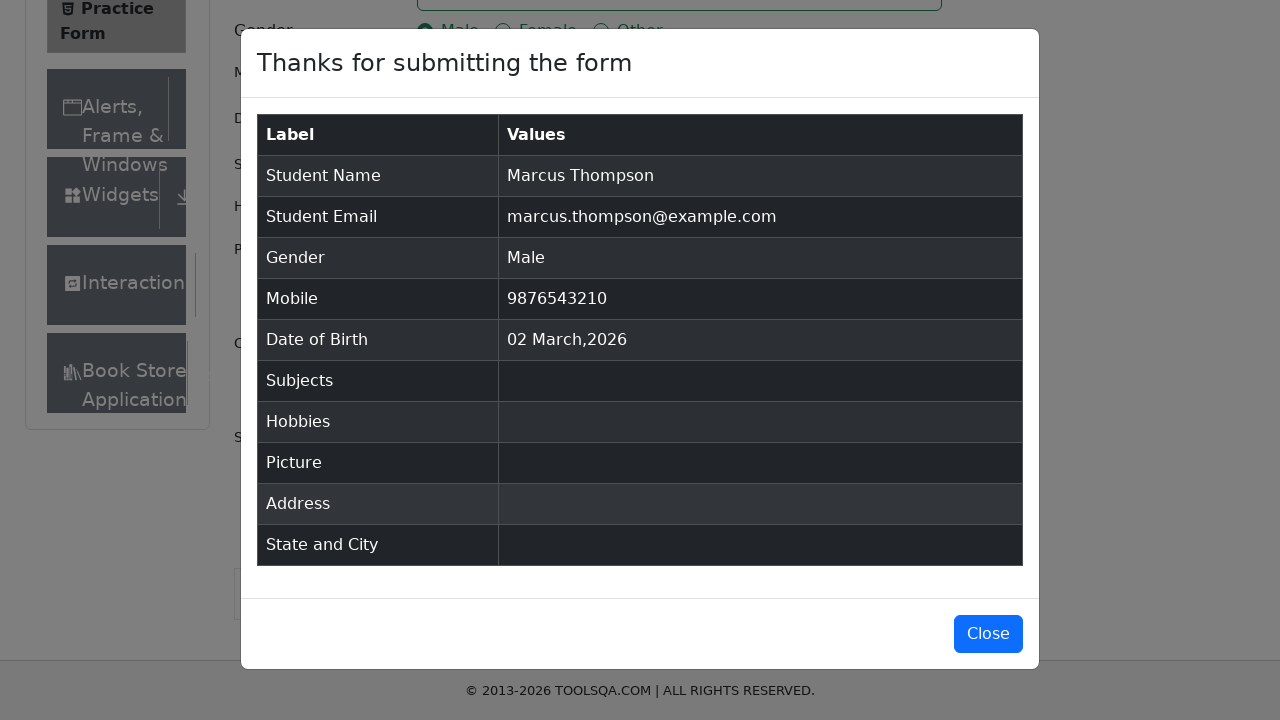

Verified mobile number '9876543210' is displayed in results
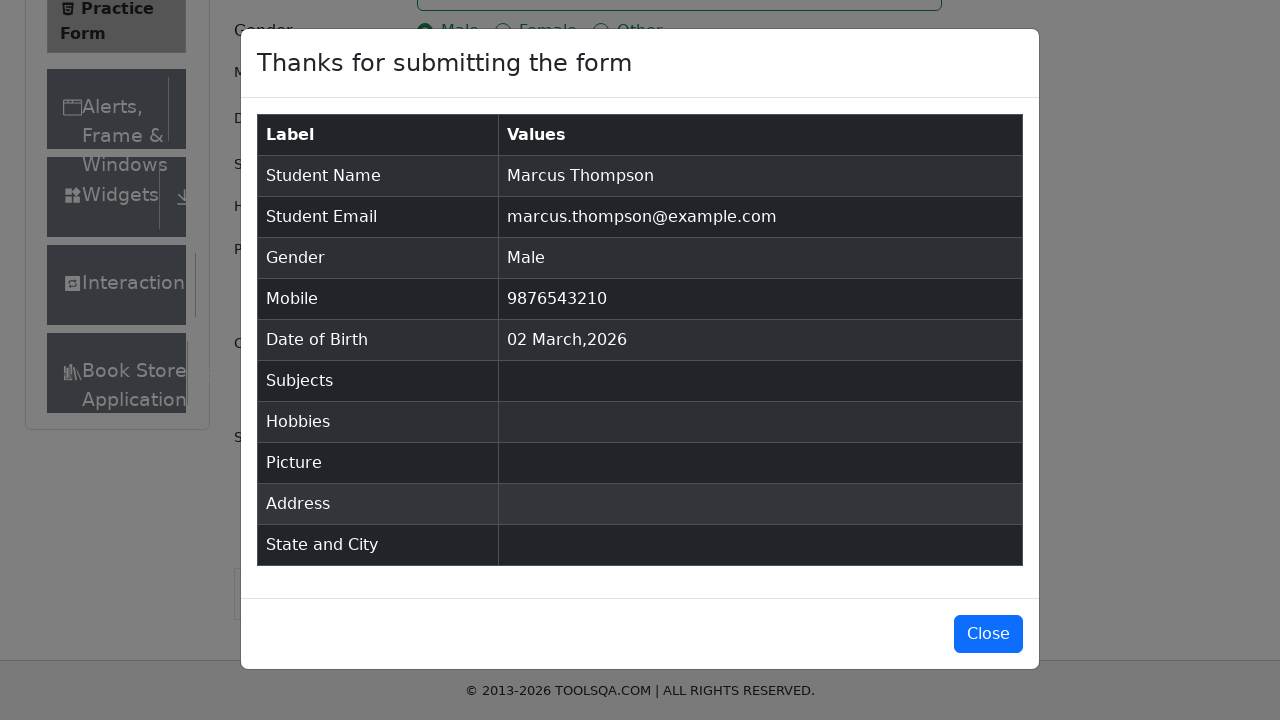

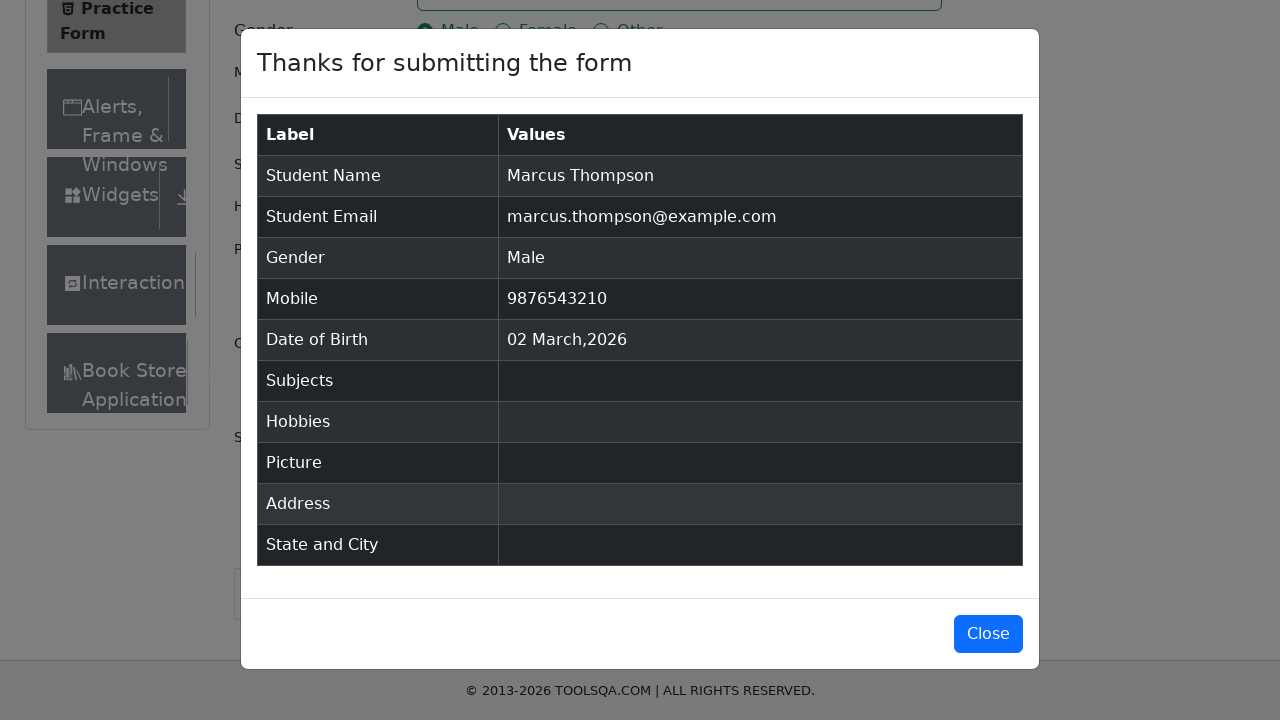